Navigates to a Selenium course content page and clicks on the Overview tab to view course overview information.

Starting URL: https://greenstech.in/selenium-course-content.html

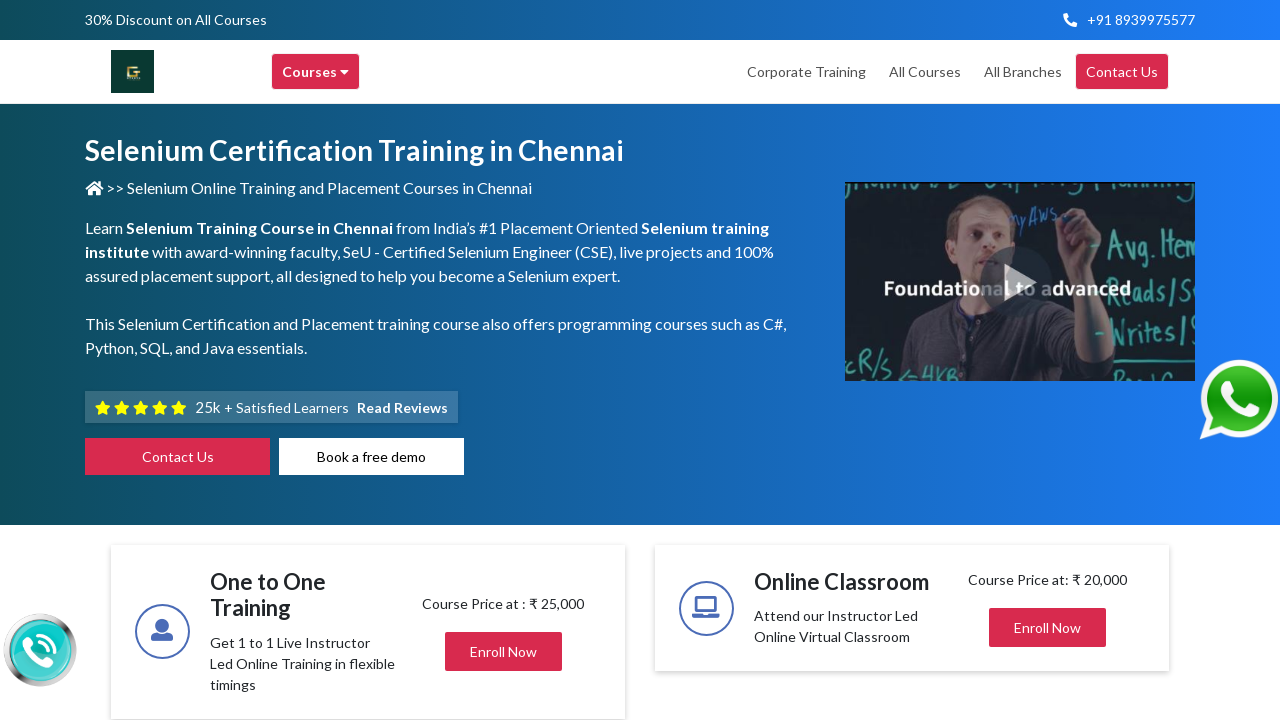

Clicked on the Overview tab at (504, 361) on a#overview-tab
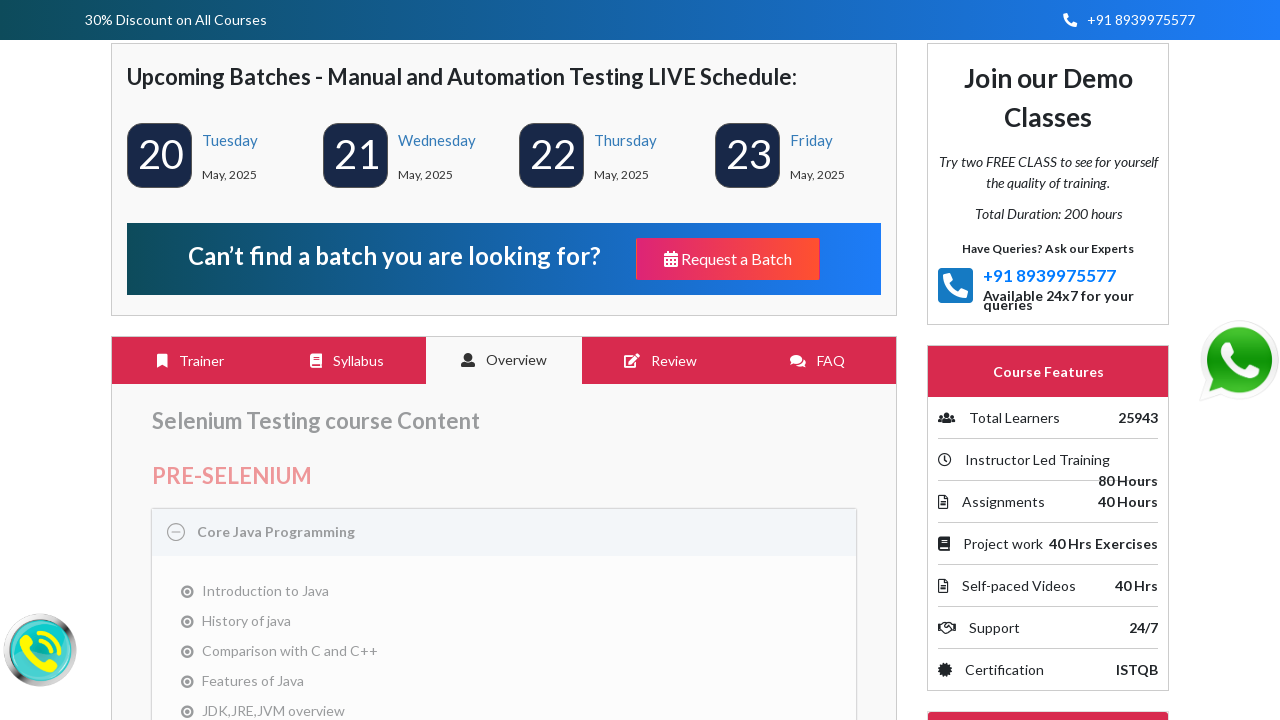

Course overview content loaded in card body
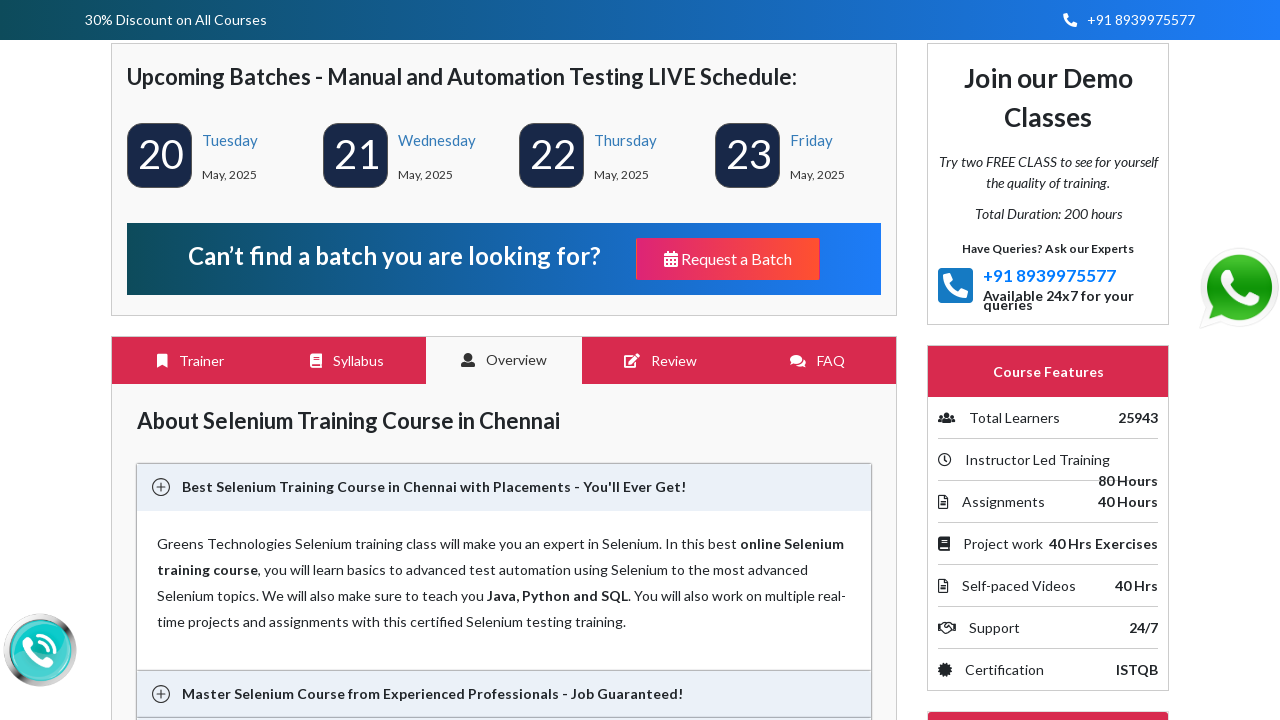

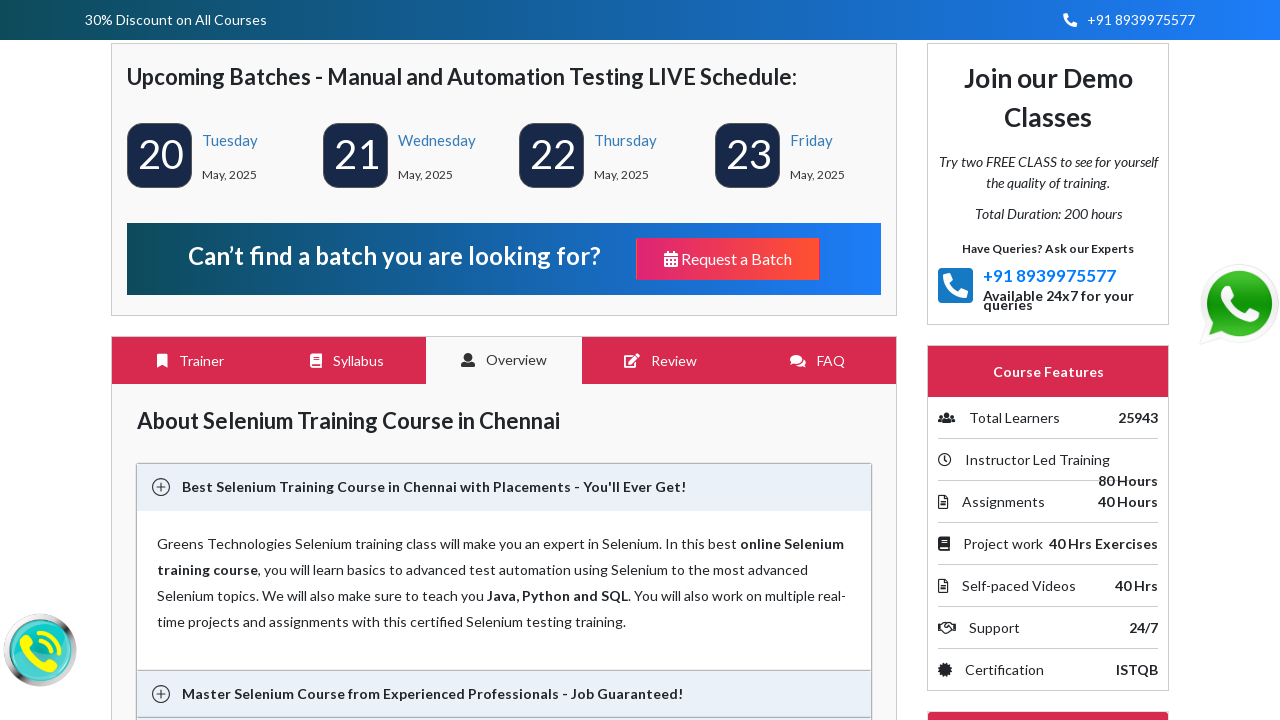